Tests checkbox functionality by clicking on a checkbox element on the automation practice page

Starting URL: https://rahulshettyacademy.com/AutomationPractice/

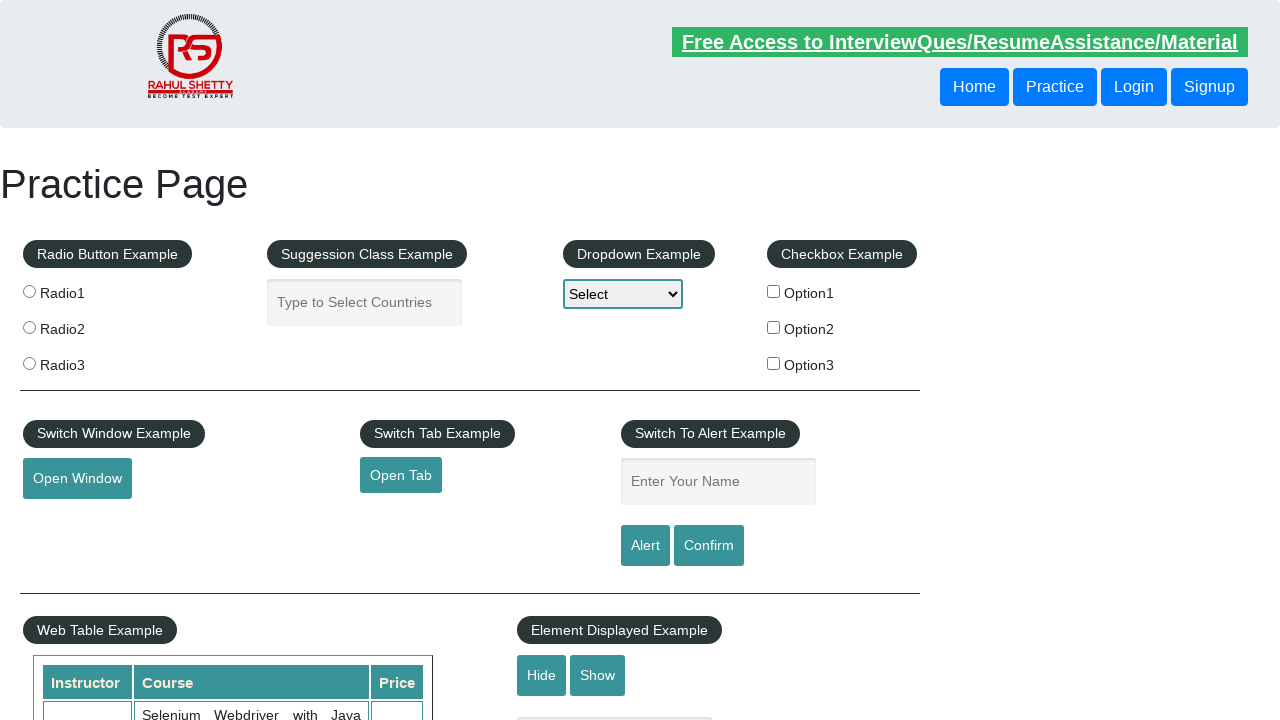

Clicked checkbox option 1 at (774, 291) on input#checkBoxOption1
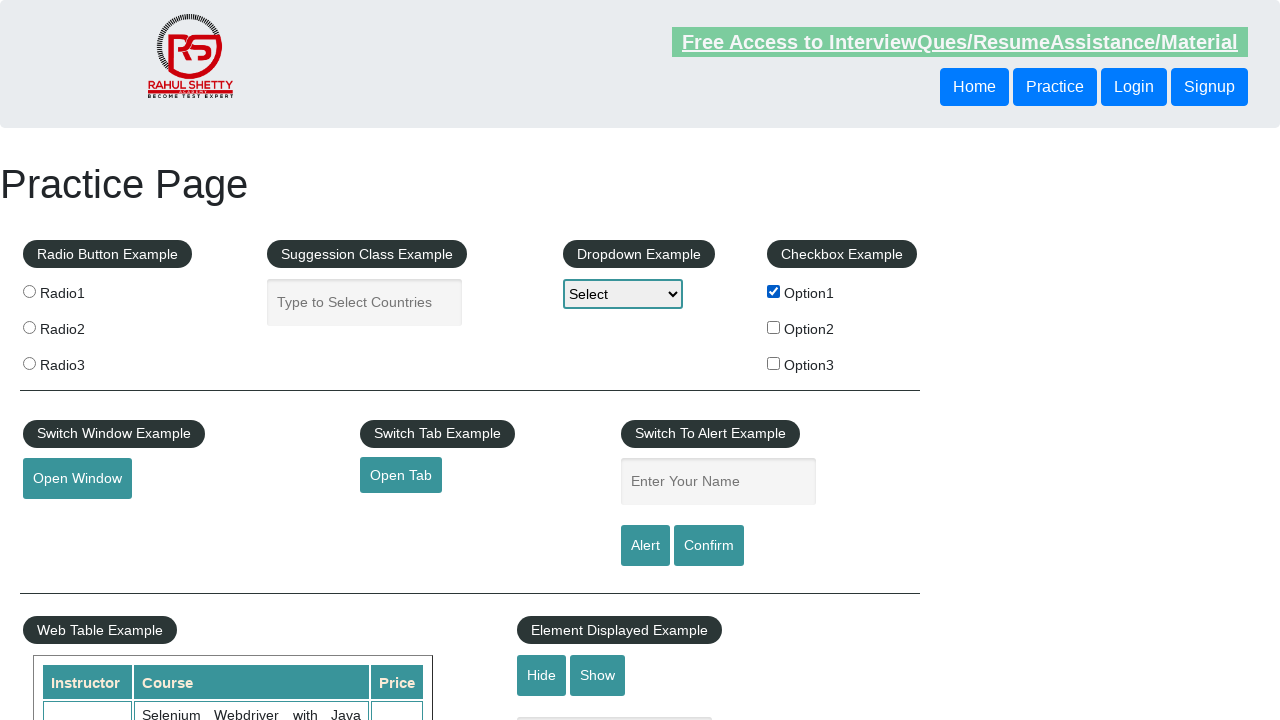

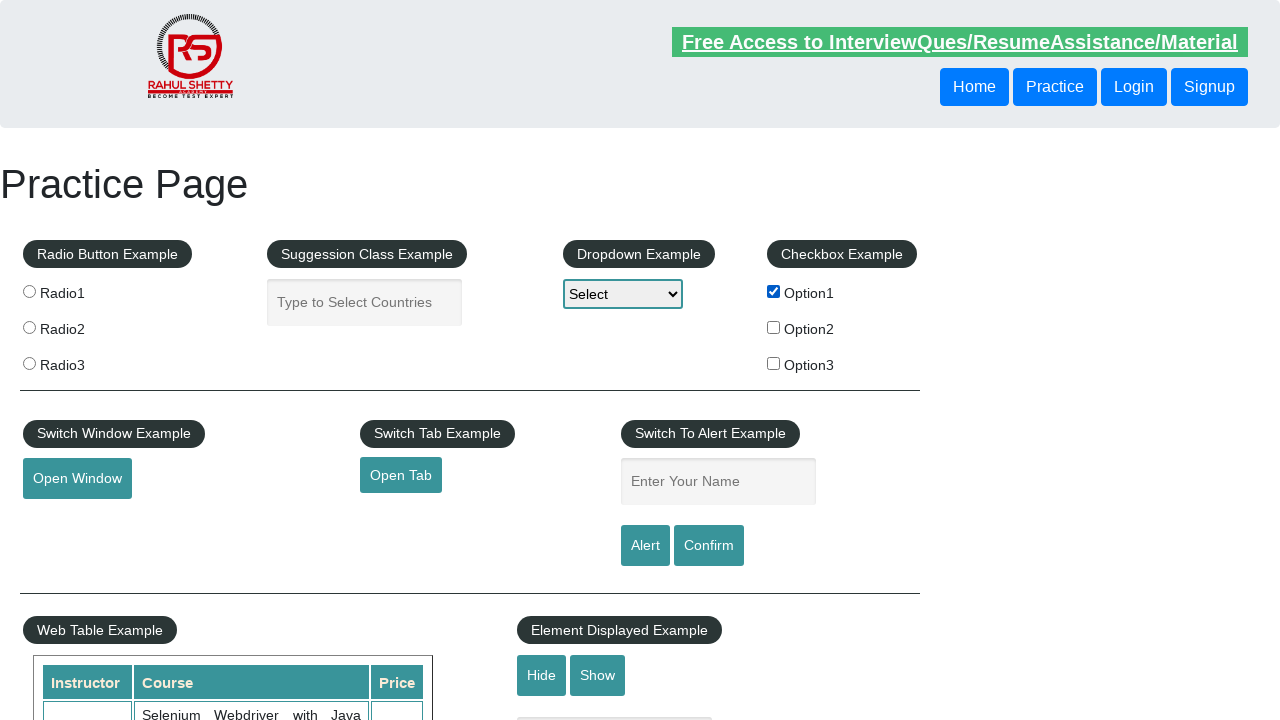